Solves a math captcha by extracting a value from an image attribute, calculating the result using a formula, filling the answer field, checking a checkbox, selecting a radio button, and submitting the form

Starting URL: http://suninjuly.github.io/get_attribute.html

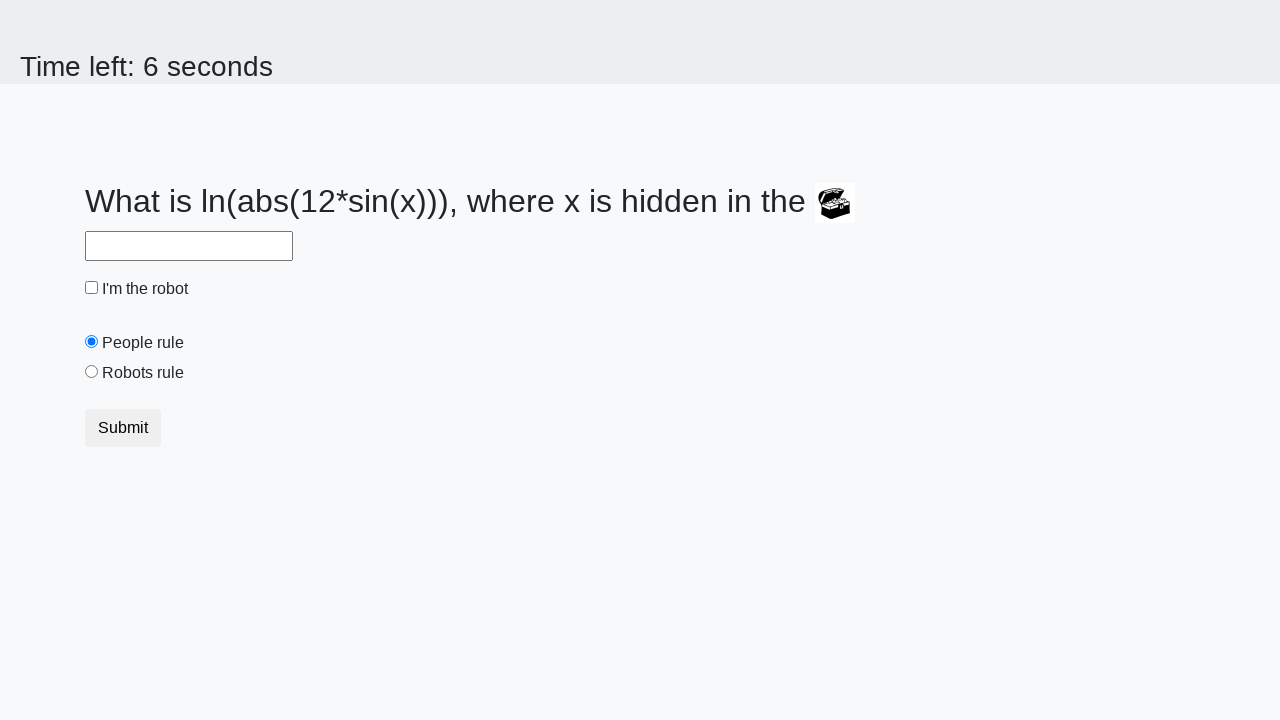

Extracted valuex attribute from image element
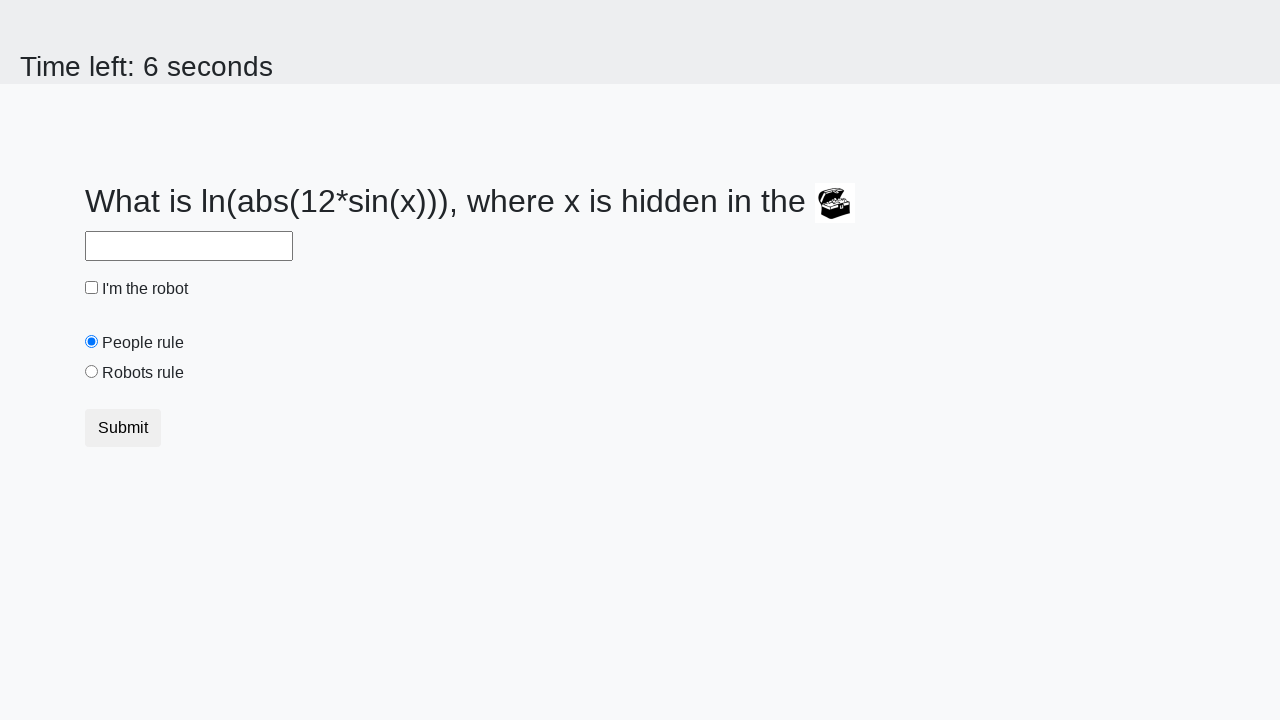

Calculated math captcha result using formula
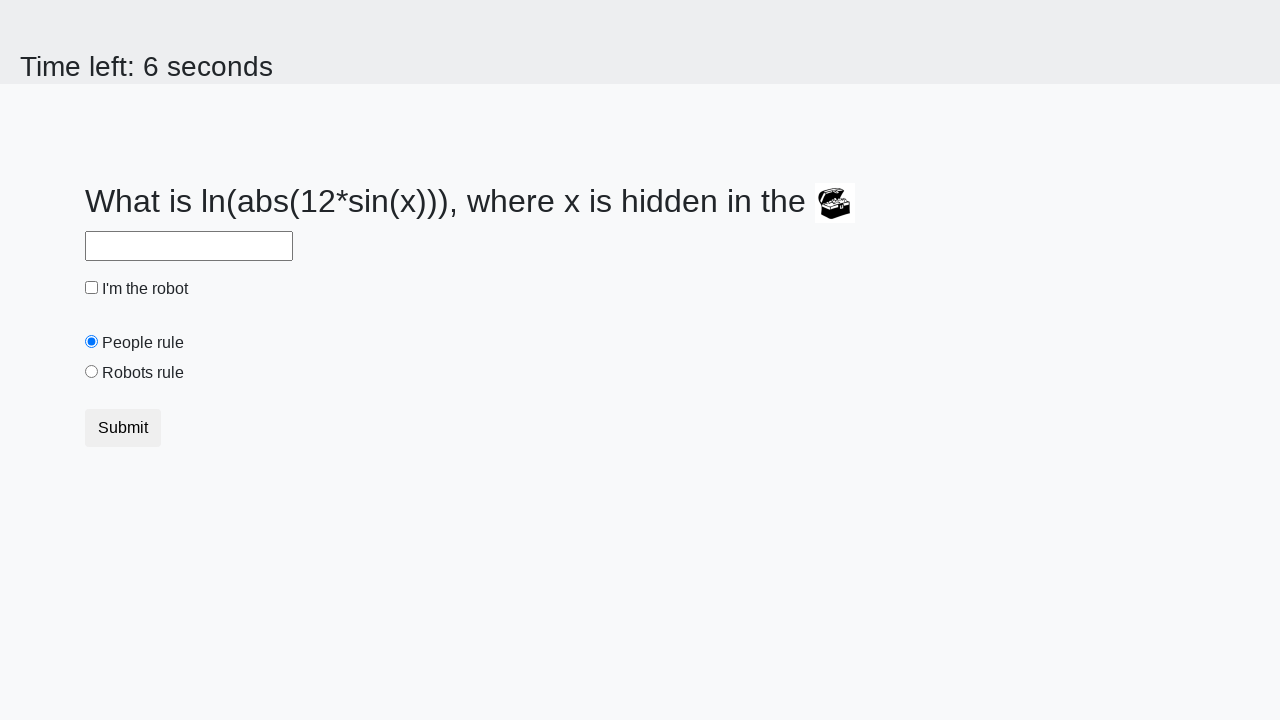

Filled answer field with calculated result on #answer
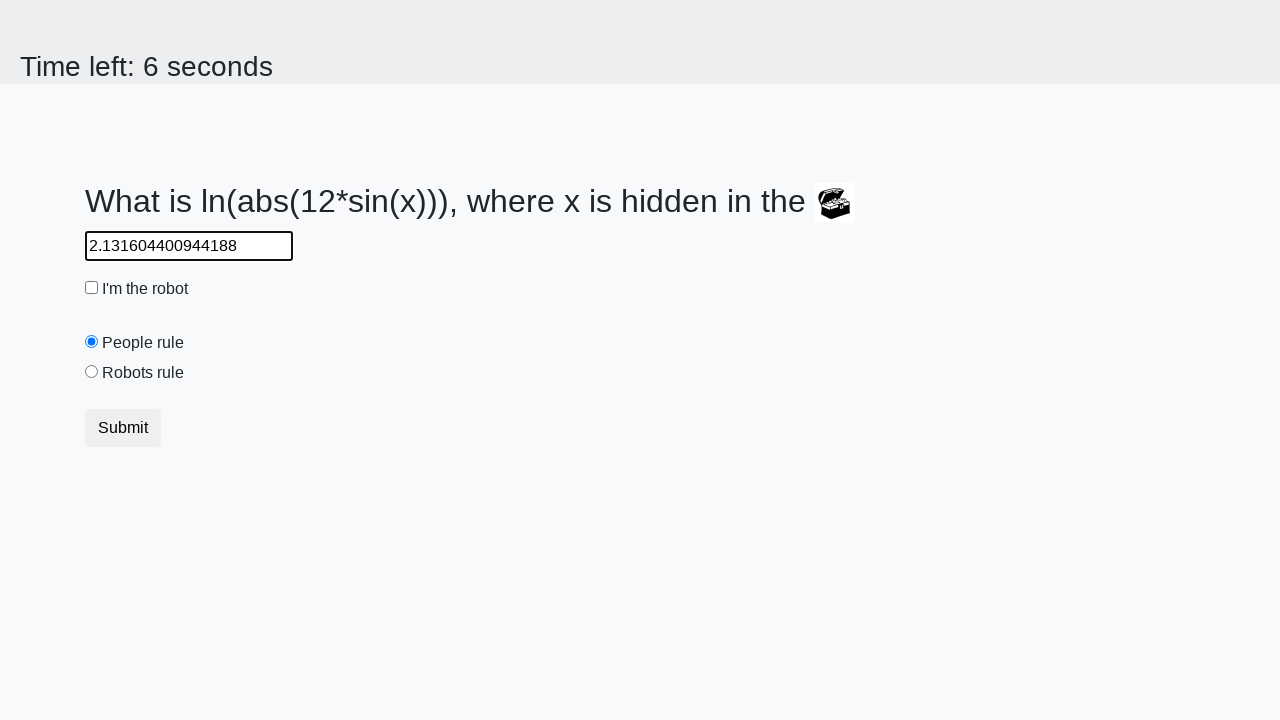

Checked the robot checkbox at (92, 288) on #robotCheckbox
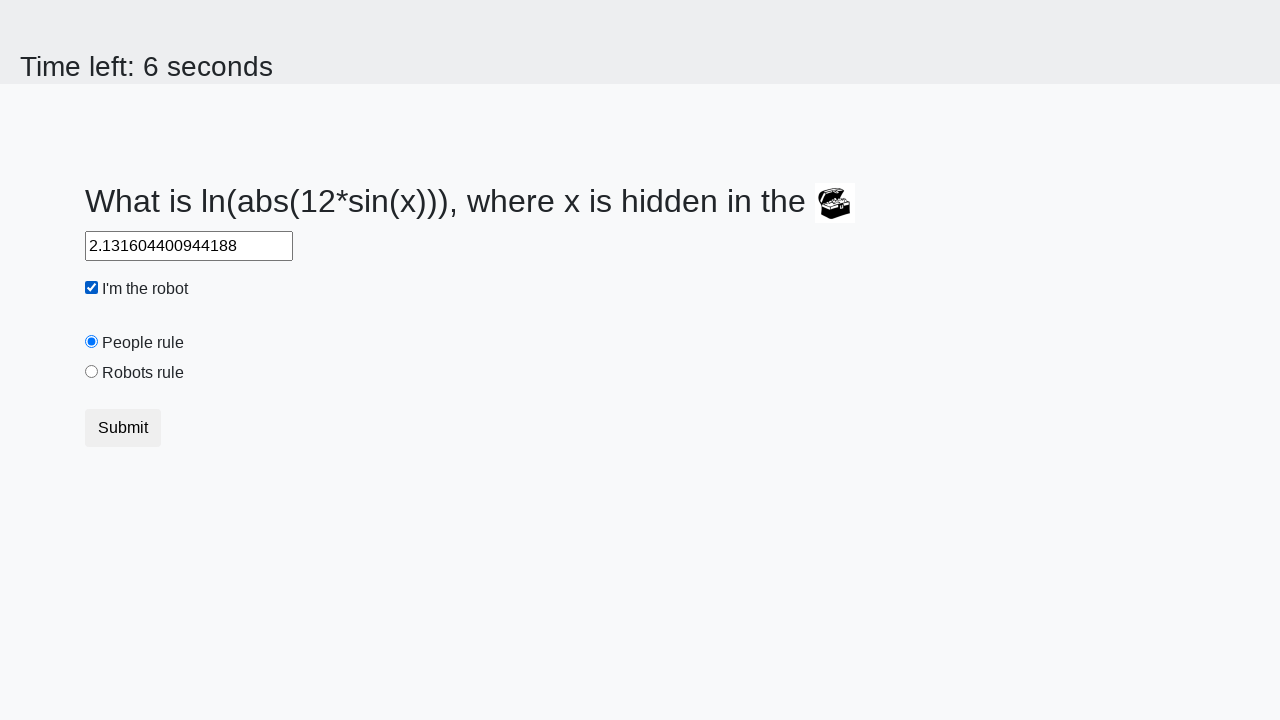

Selected 'Robots rule' radio button at (92, 372) on #robotsRule
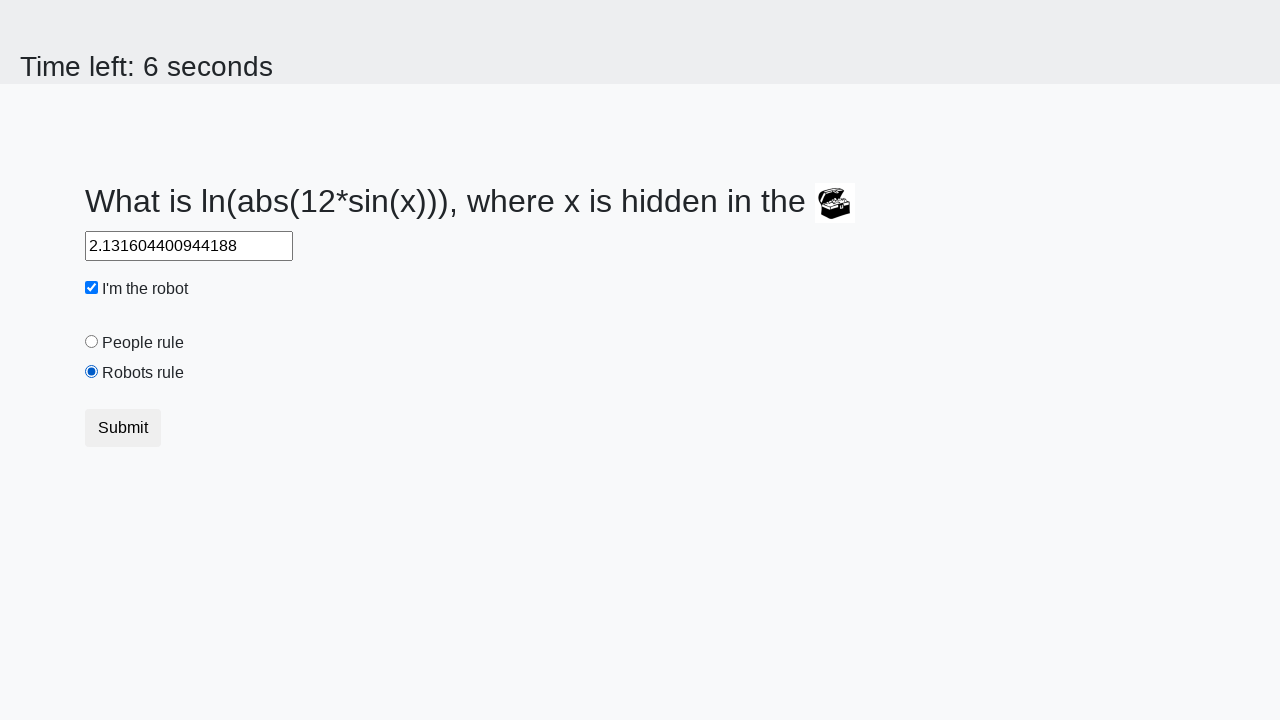

Submitted the form at (123, 428) on button.btn
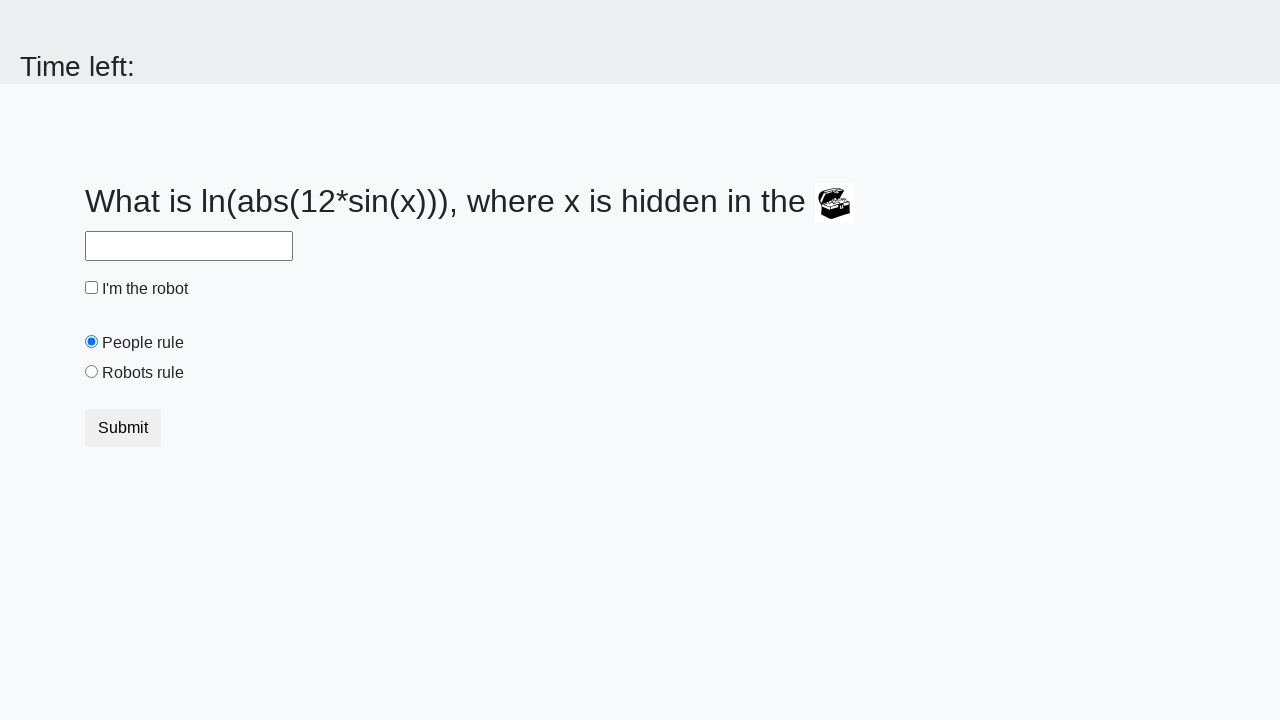

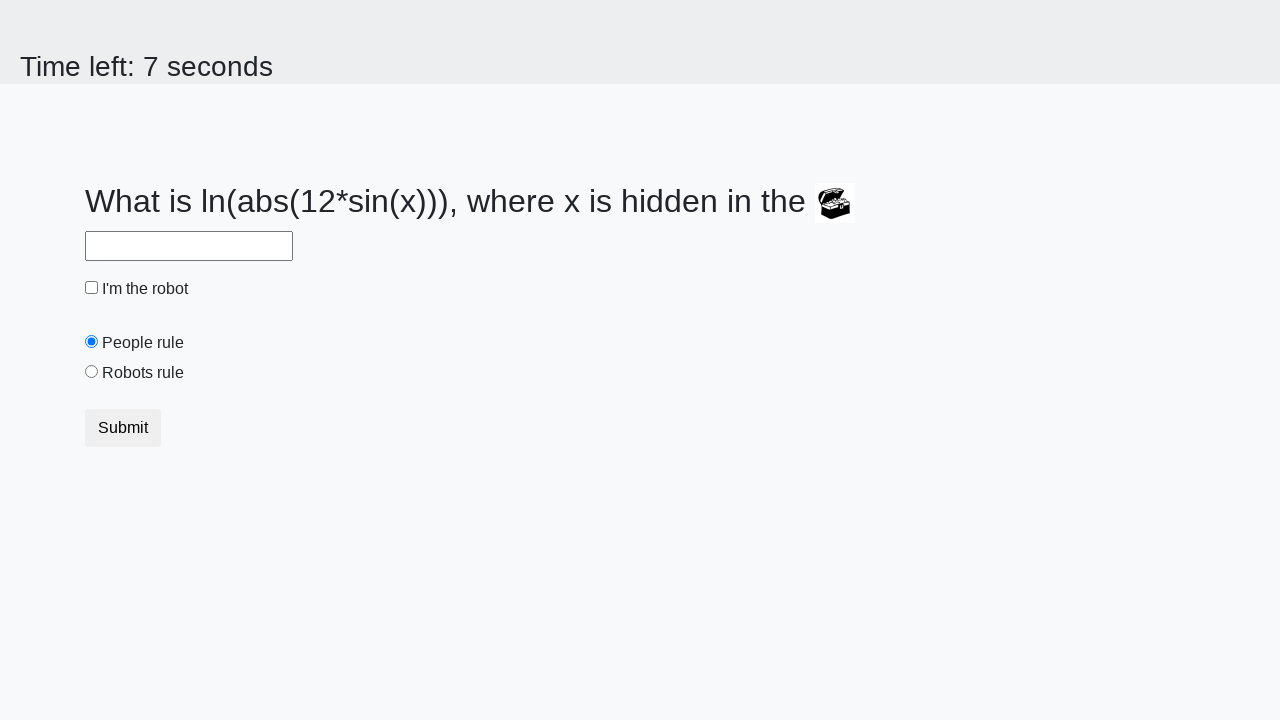